Tests clicking on the "Elemental Selenium" link which opens a new tab, switches to that tab, and verifies the h1 heading is visible and contains "Elemental Selenium"

Starting URL: https://the-internet.herokuapp.com/iframe

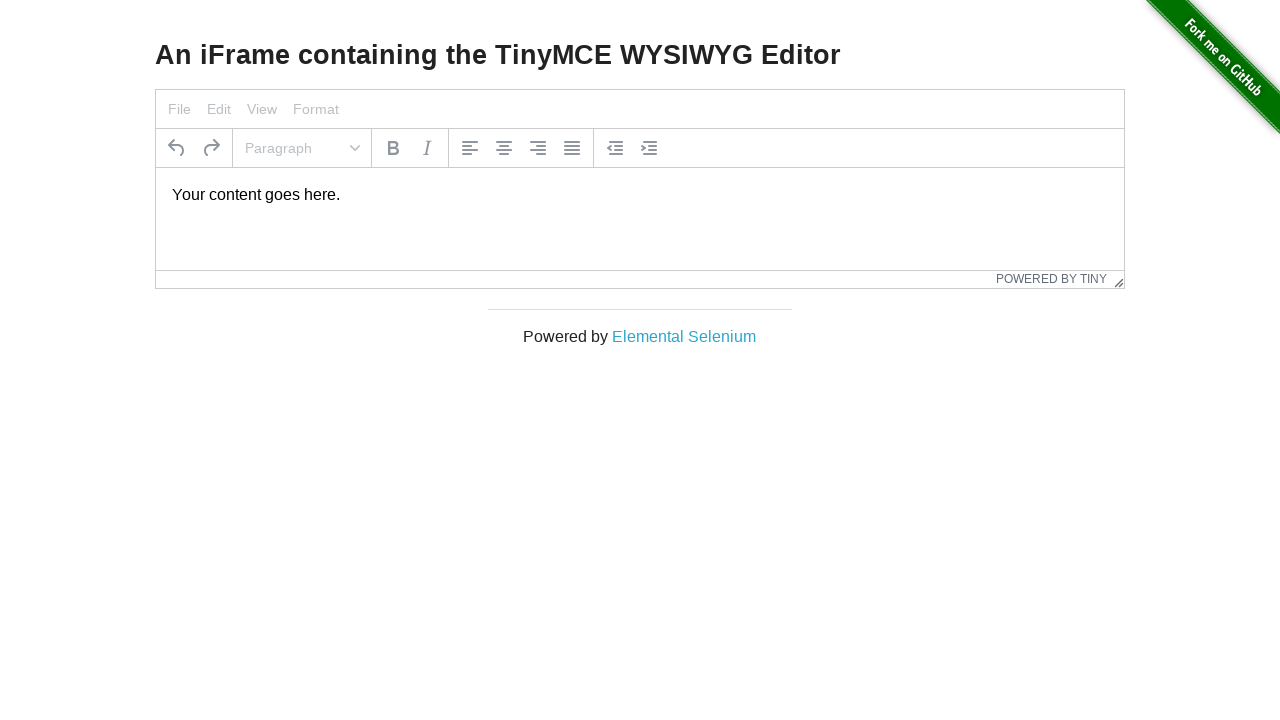

Clicked the 'Elemental Selenium' link and new tab opened at (684, 336) on text=Elemental Selenium
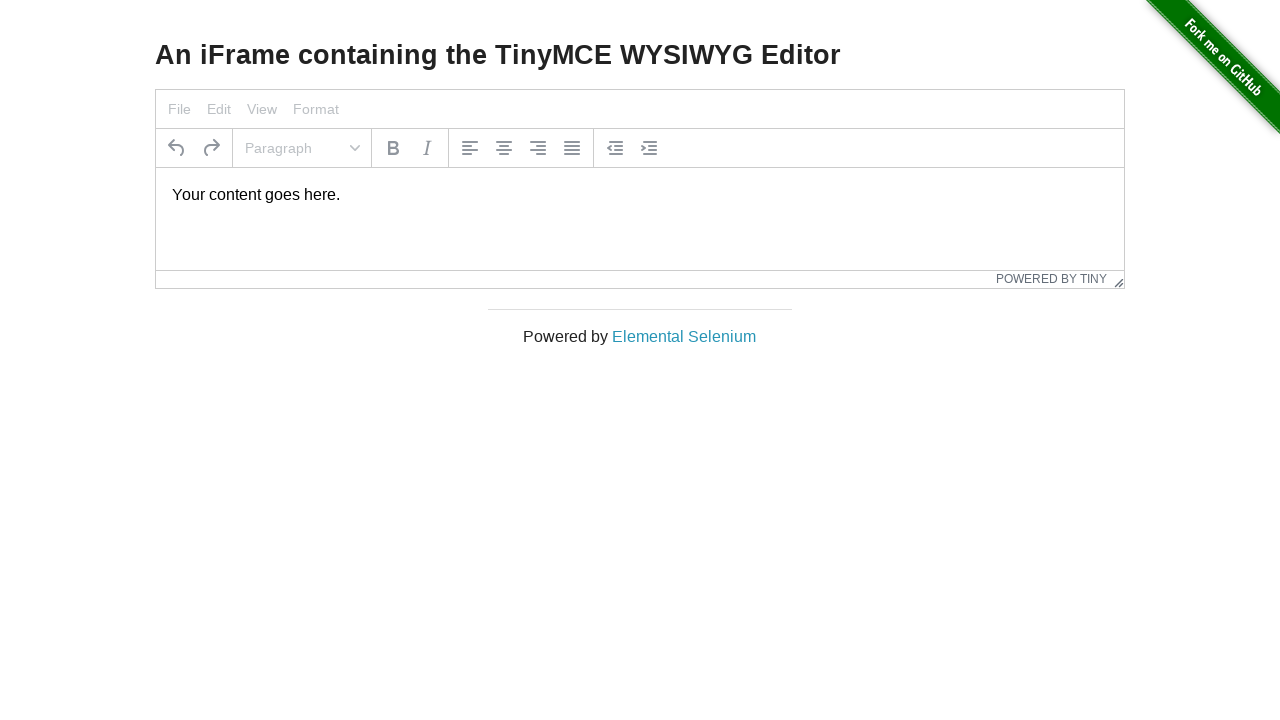

Captured reference to new page/tab
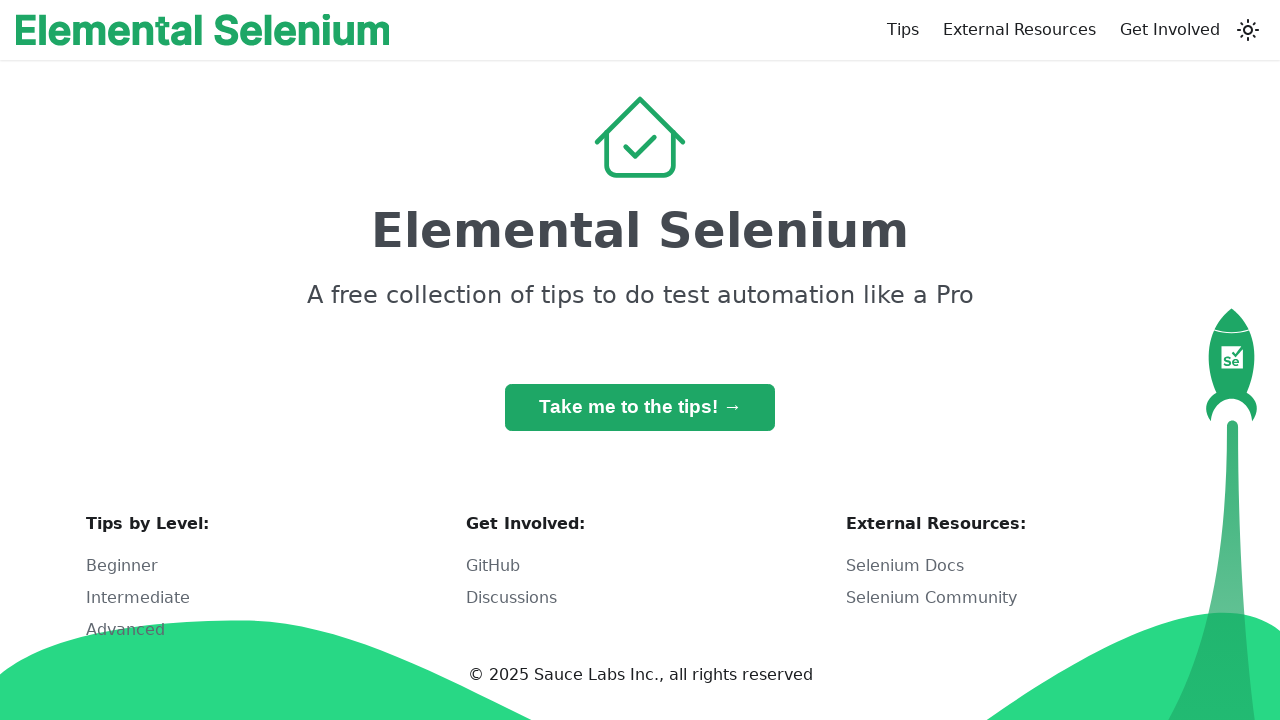

New page finished loading
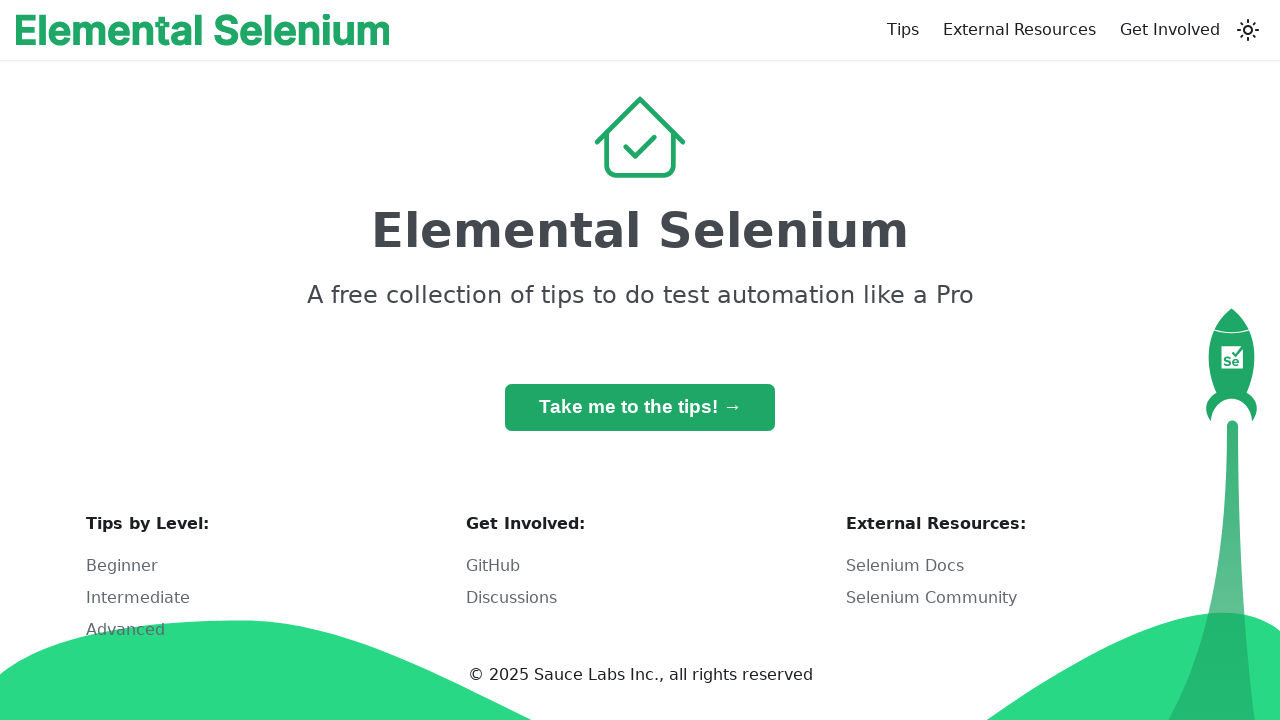

Verified h1 heading is visible
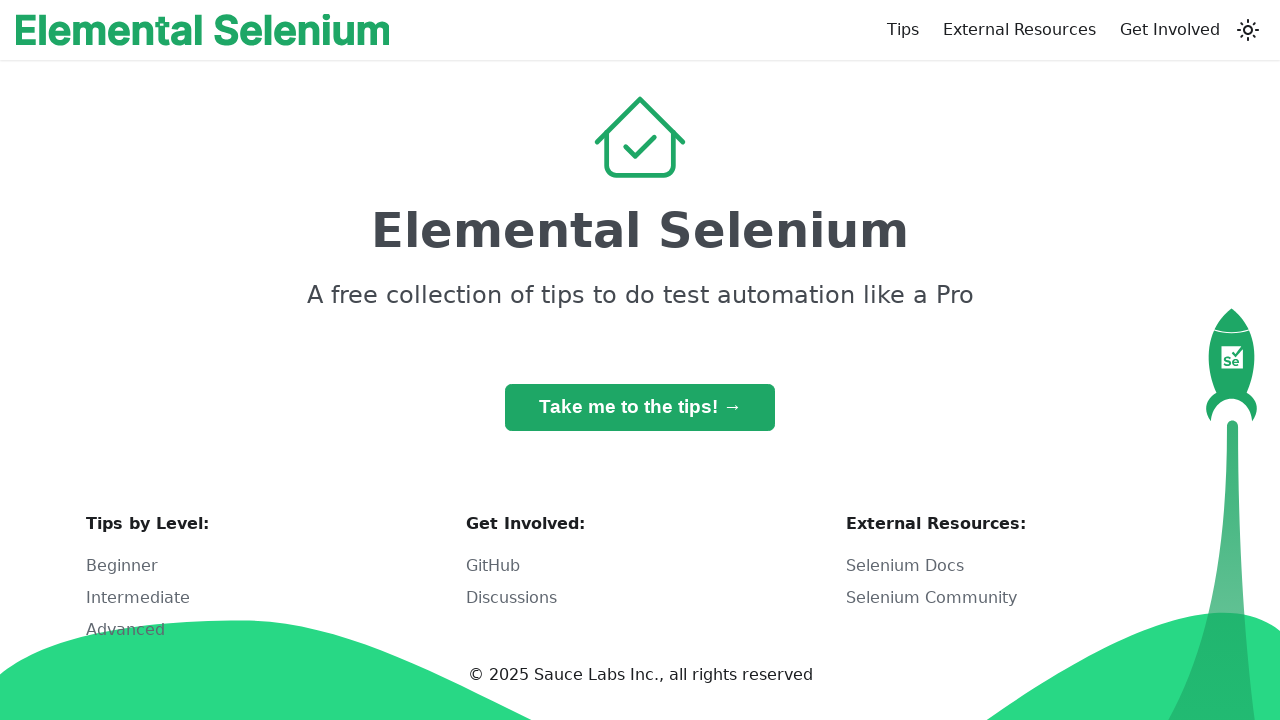

Verified h1 heading contains 'Elemental Selenium'
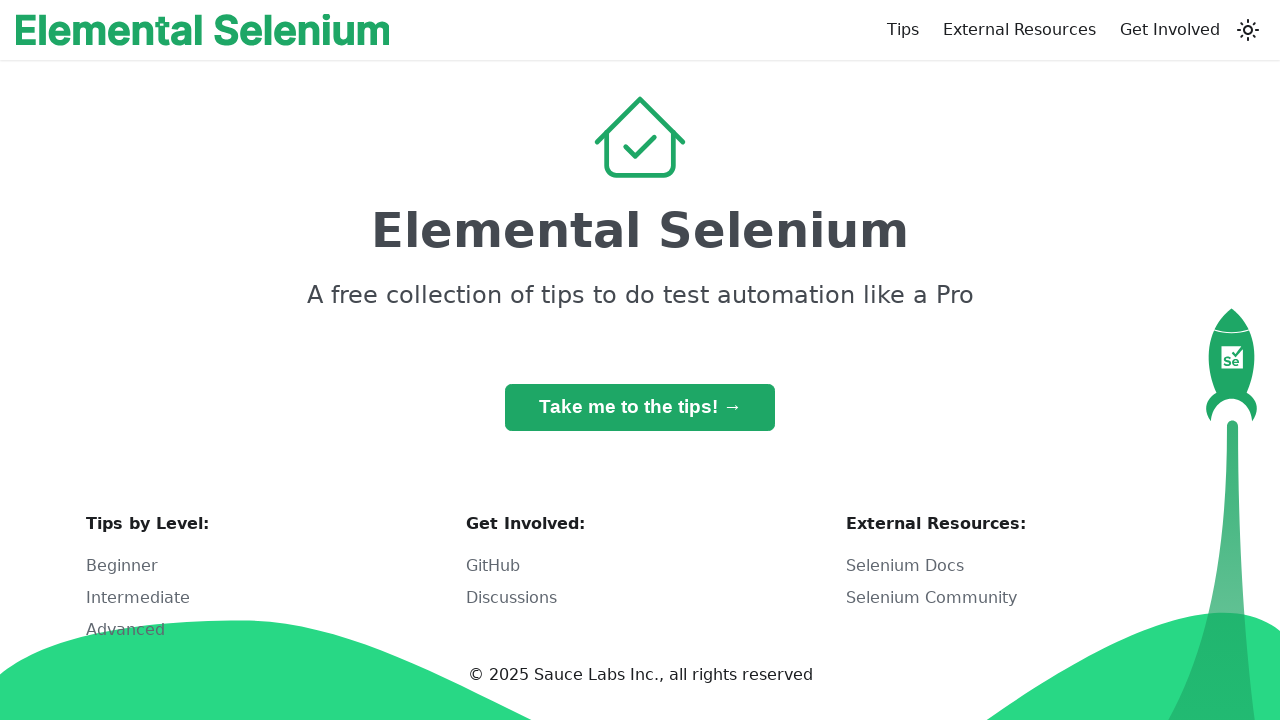

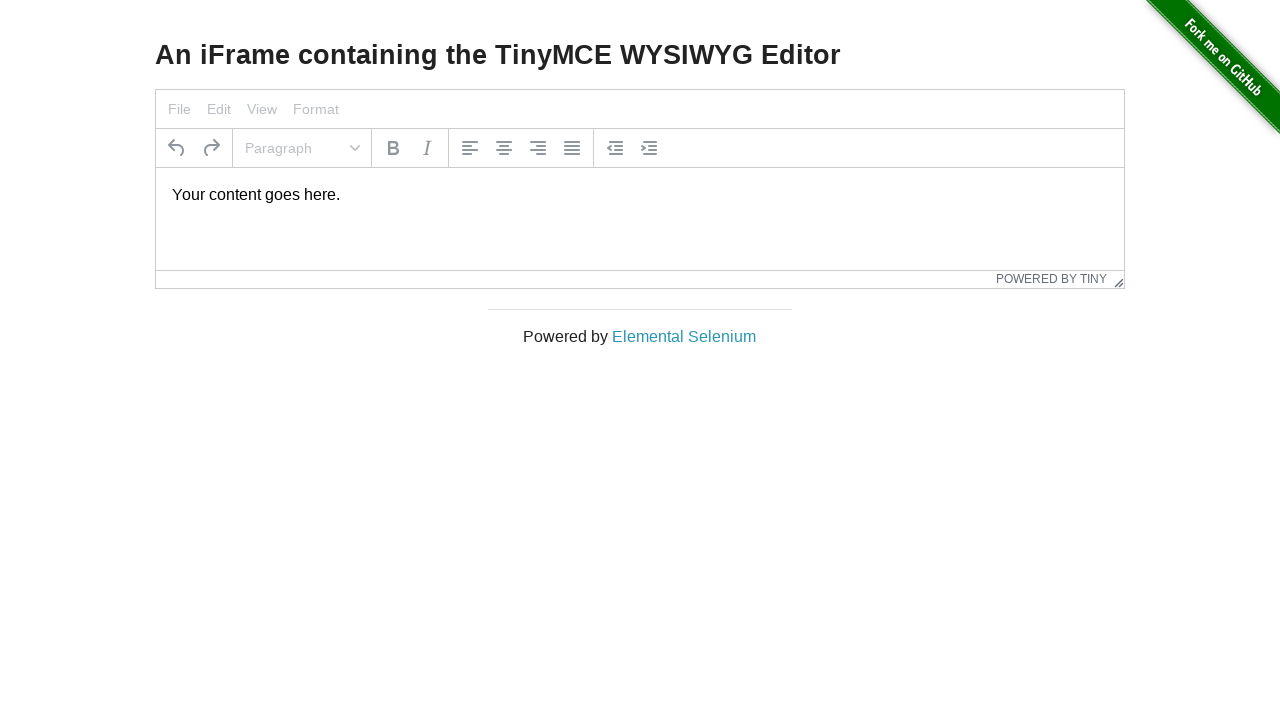